Tests search functionality on testotomasyonu.com by searching for "phone" and verifying that search results are returned

Starting URL: https://www.testotomasyonu.com

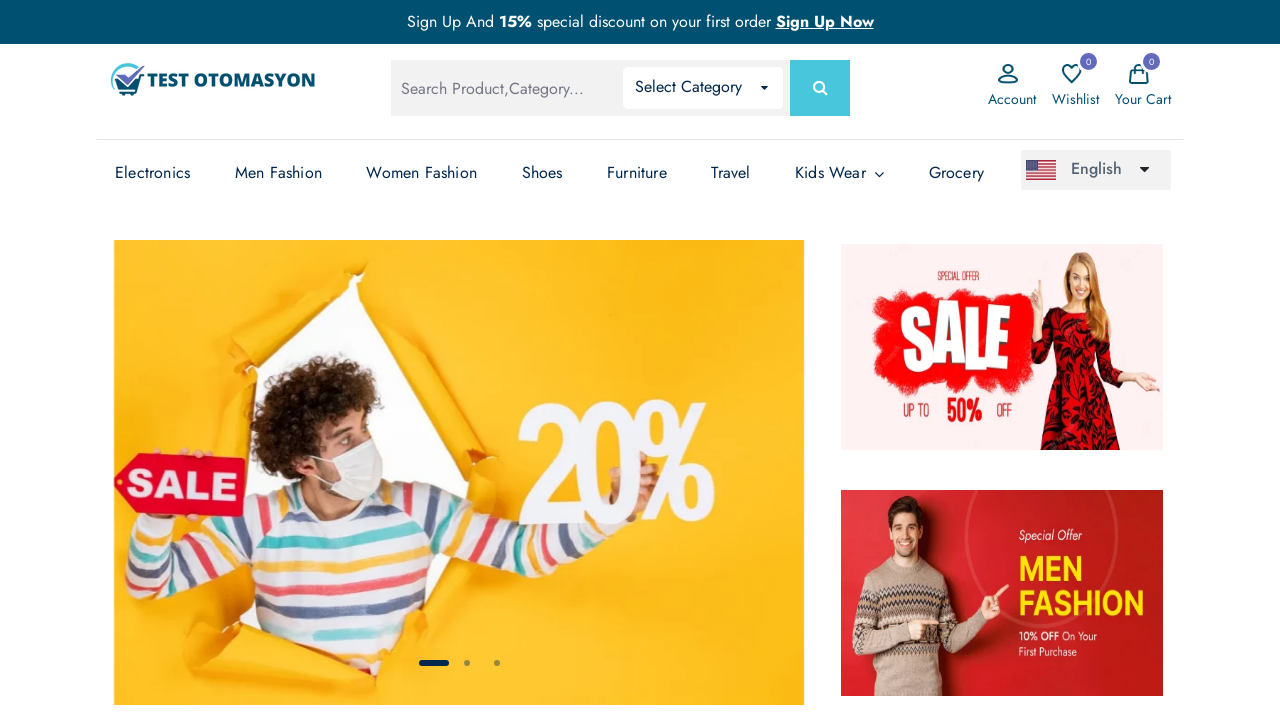

Filled search box with 'phone' on #global-search
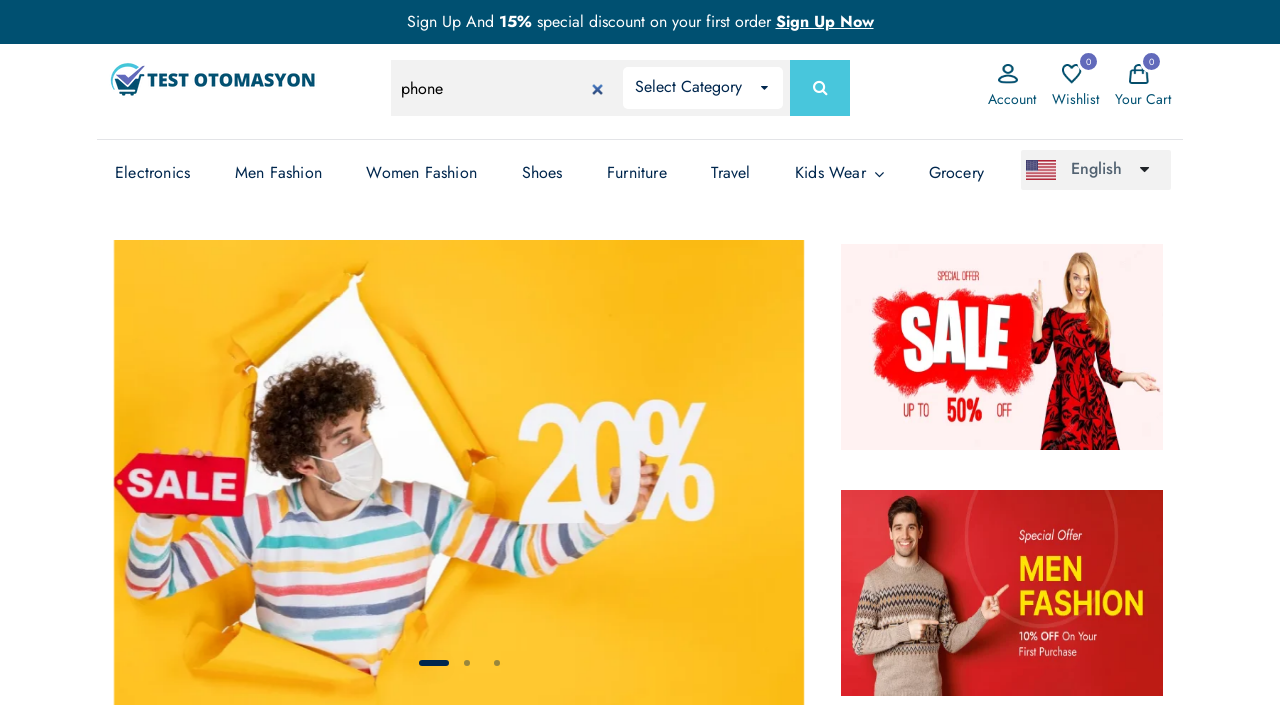

Pressed Enter to submit search for 'phone' on #global-search
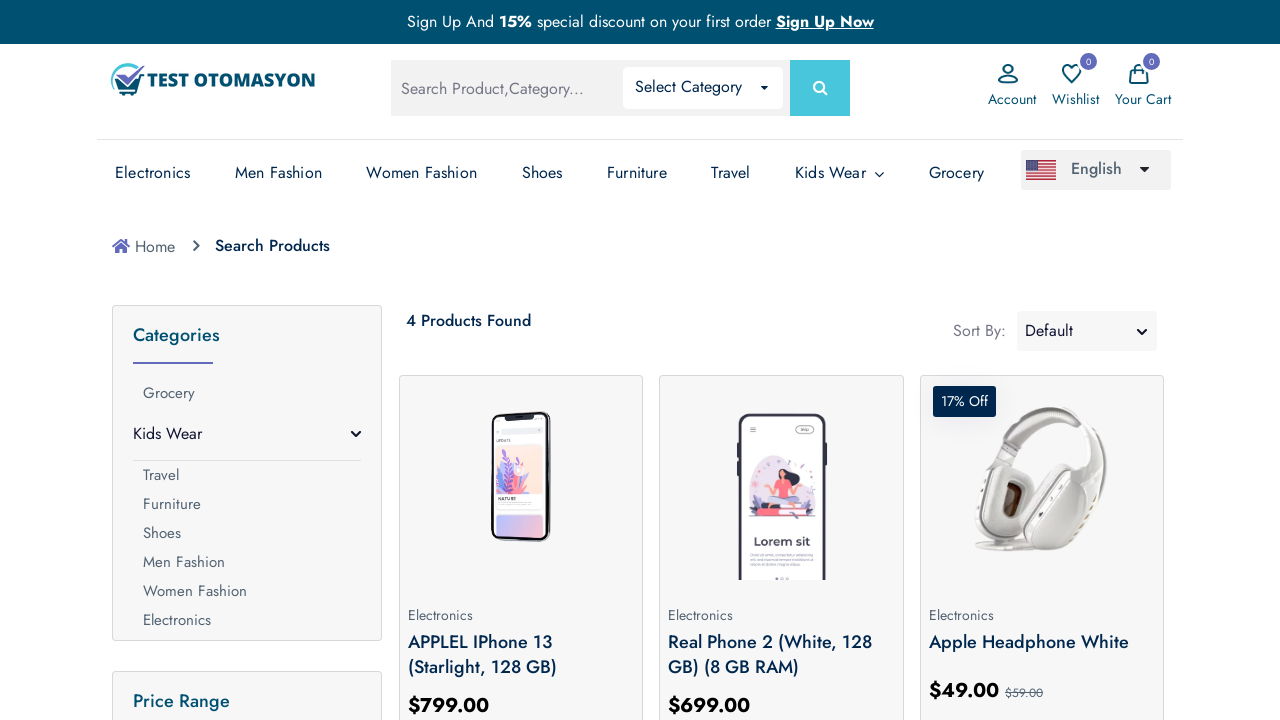

Search results loaded successfully
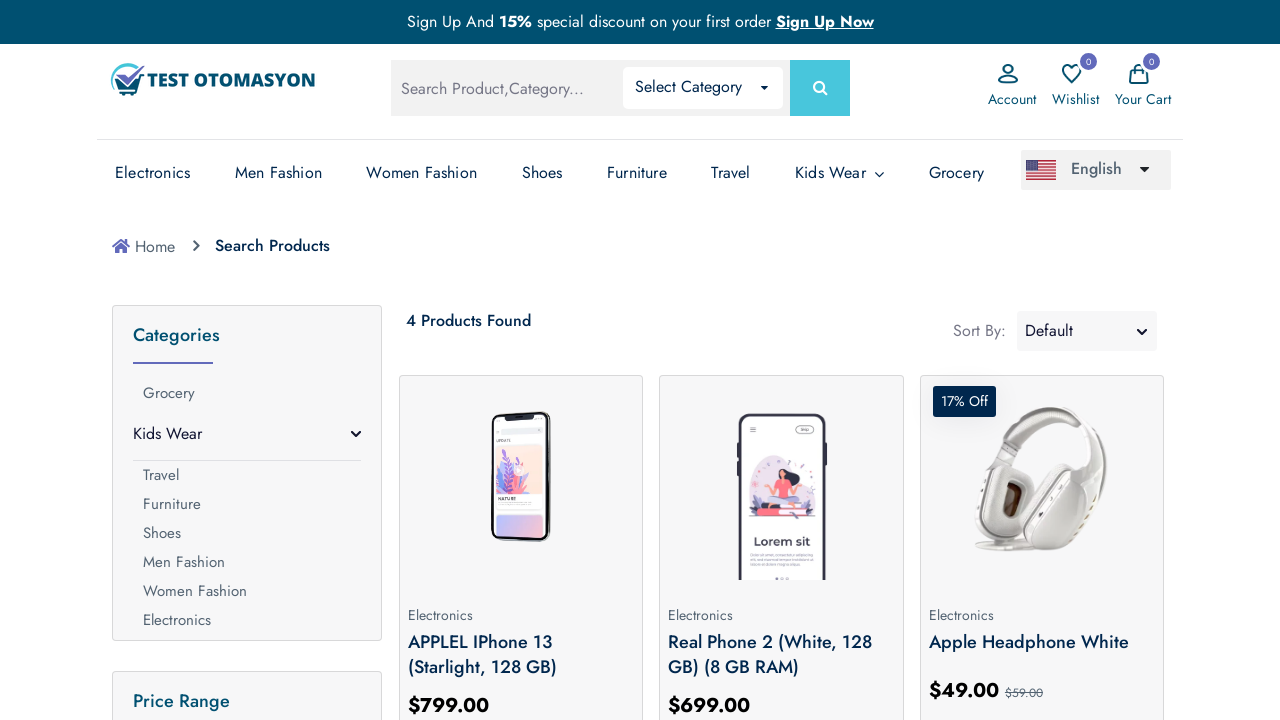

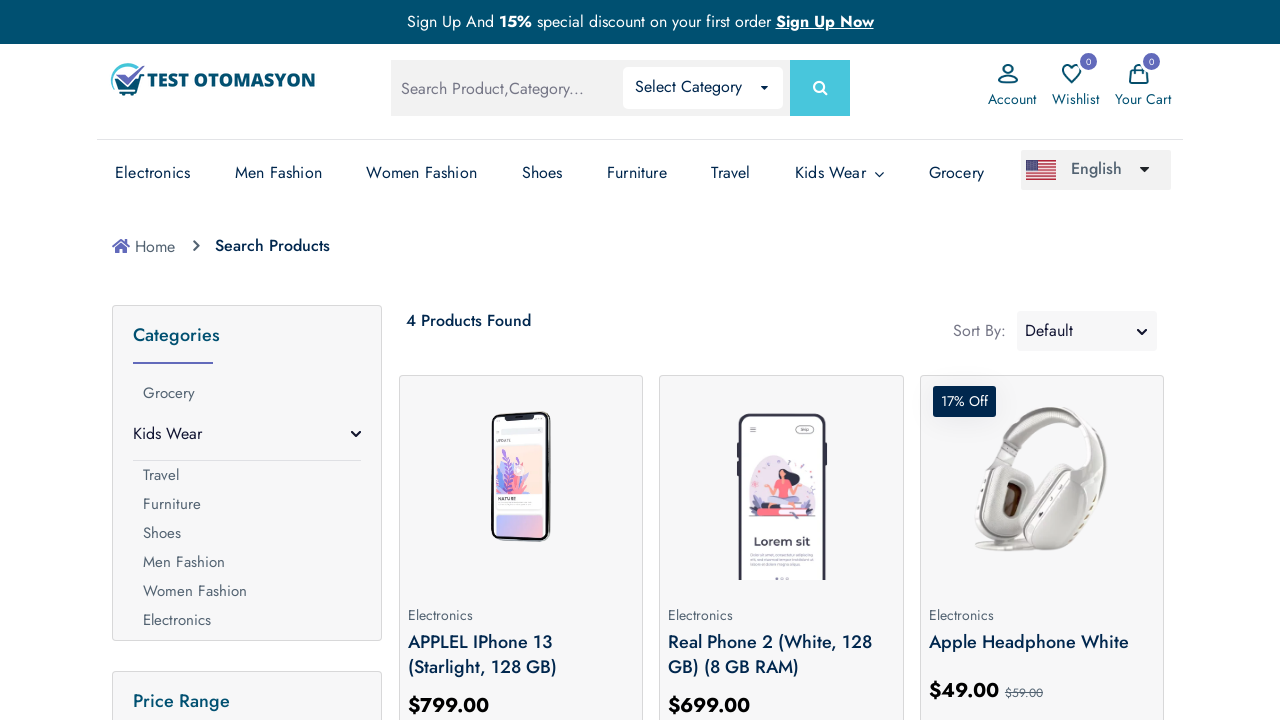